Tests basic JavaScript alert by triggering it and accepting it

Starting URL: https://testpages.herokuapp.com/styled/alerts/alert-test.html

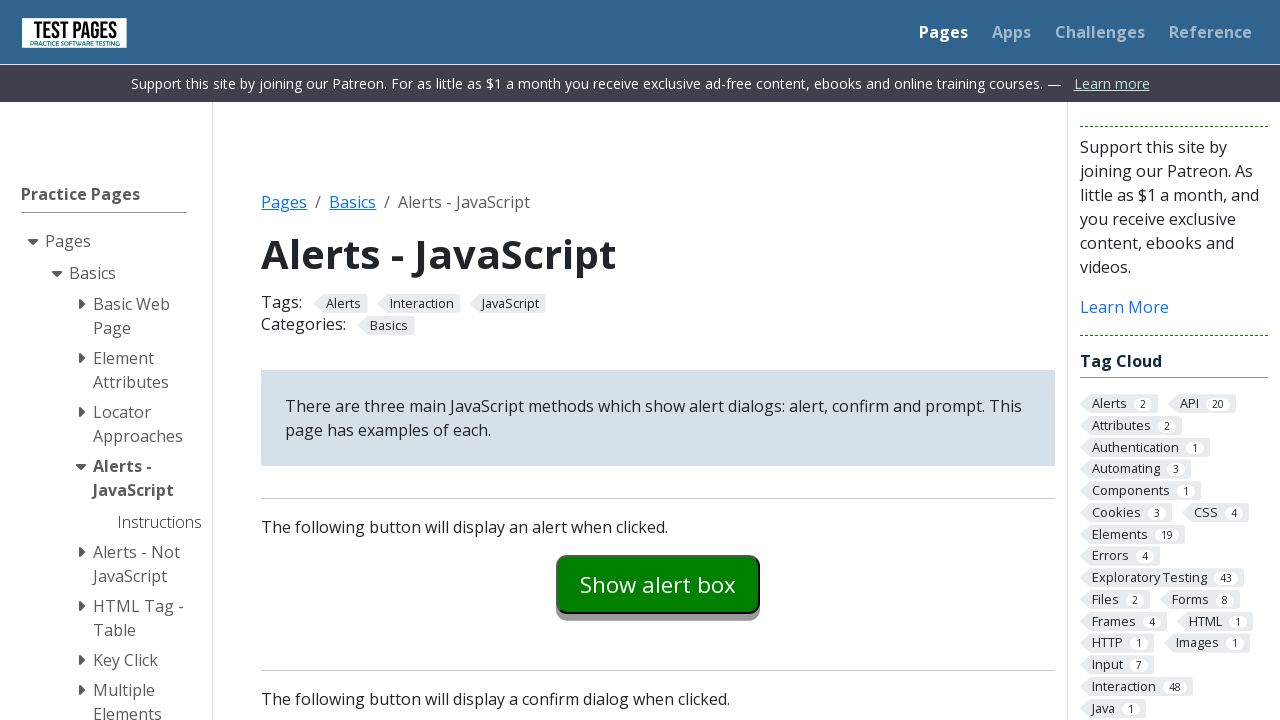

Clicked button to trigger JavaScript alert at (658, 584) on #alertexamples
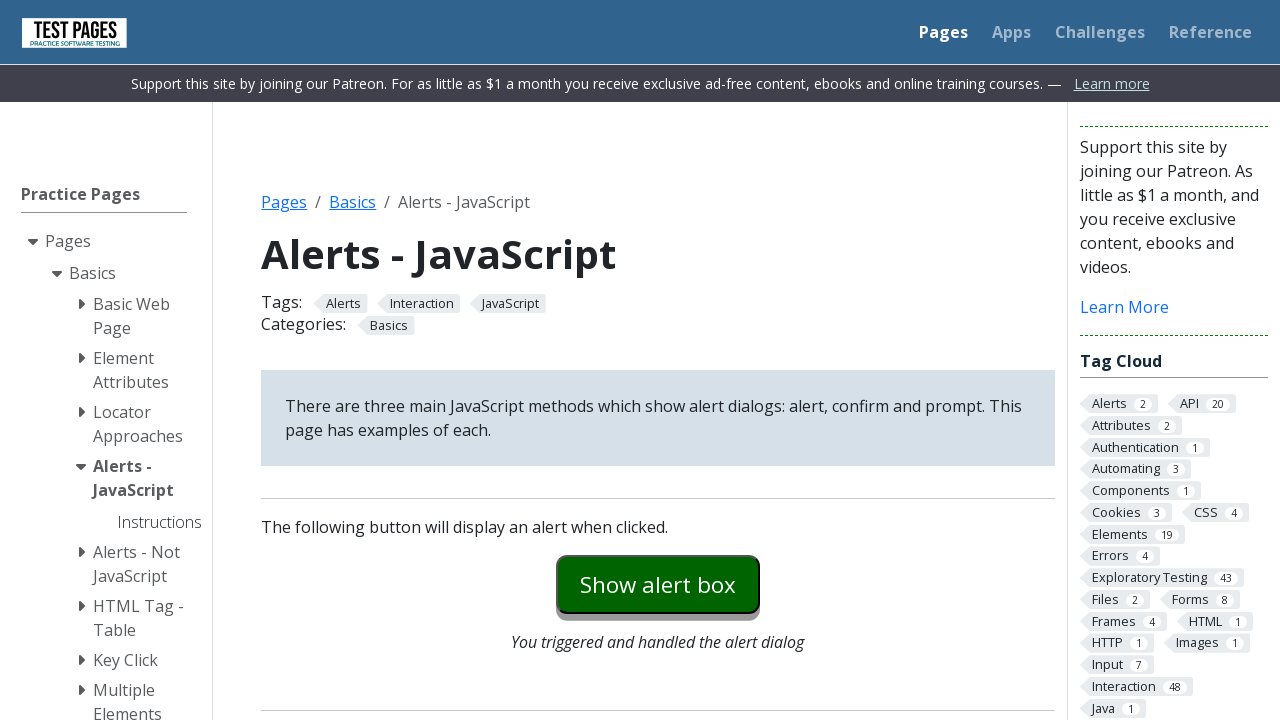

Set up dialog handler to accept alerts
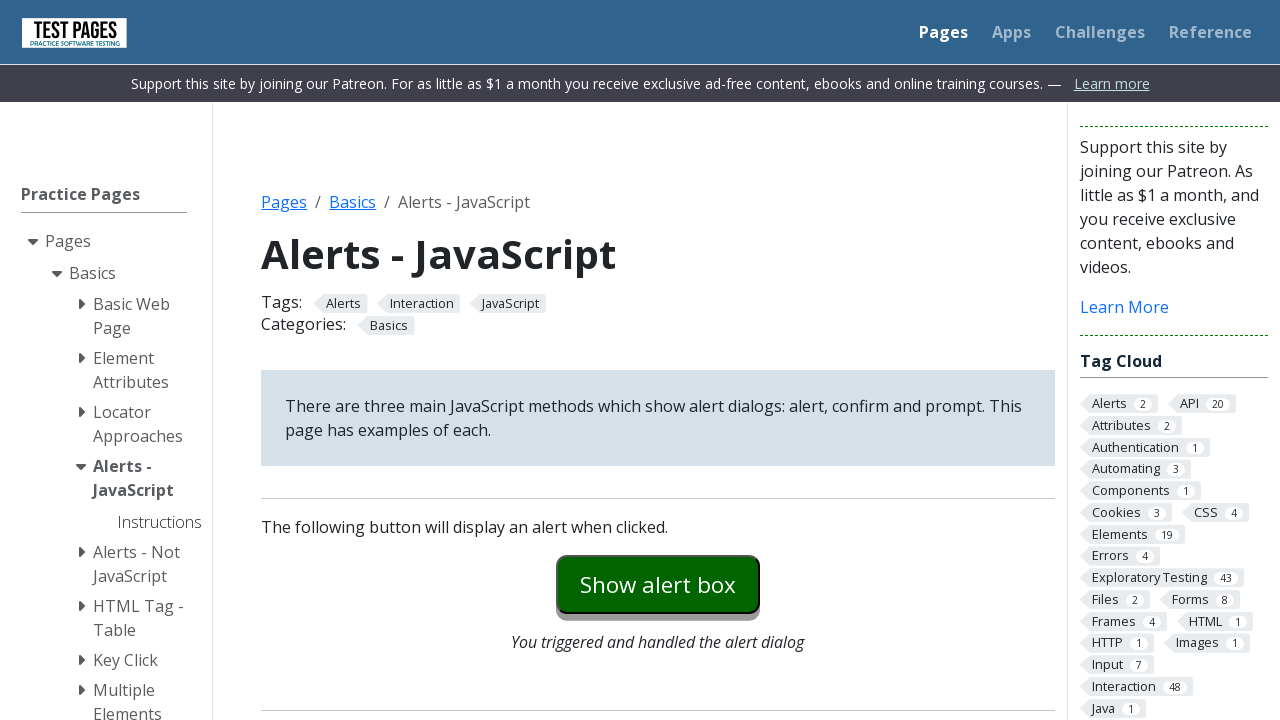

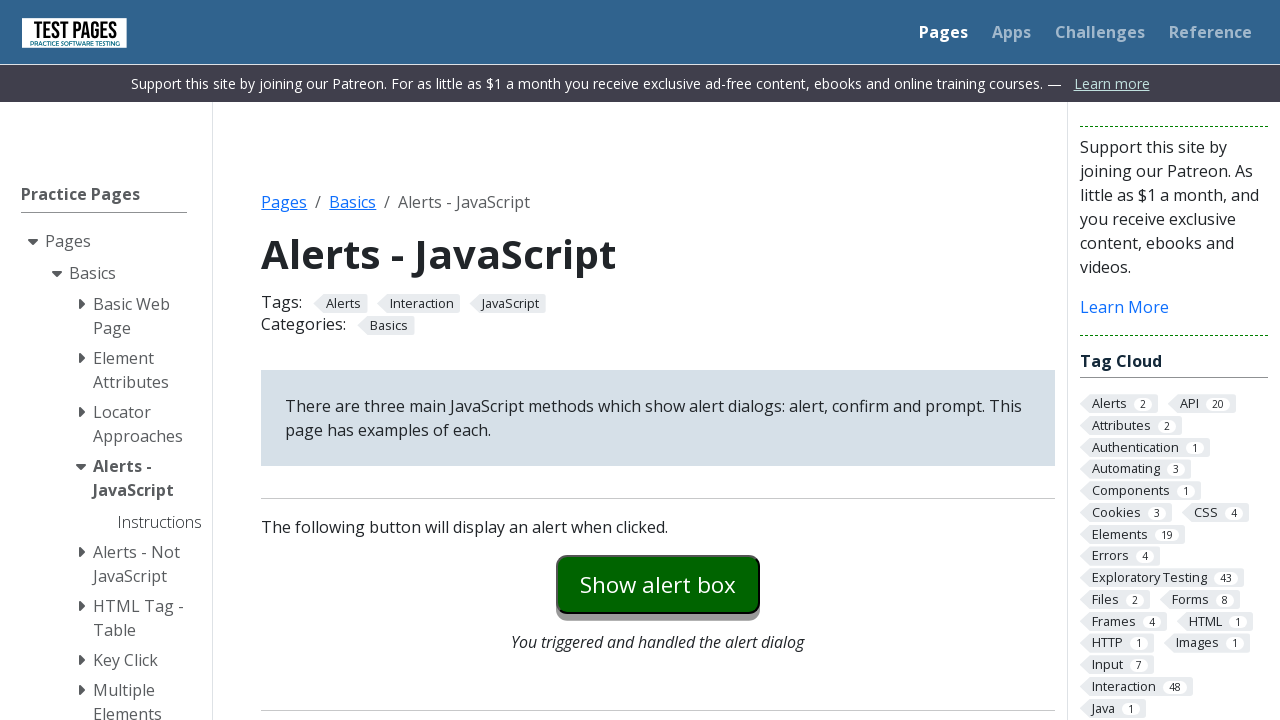